Tests the whiteboard application by creating a new board, selecting the text tool, and adding text to the canvas

Starting URL: https://wbo.ophir.dev/

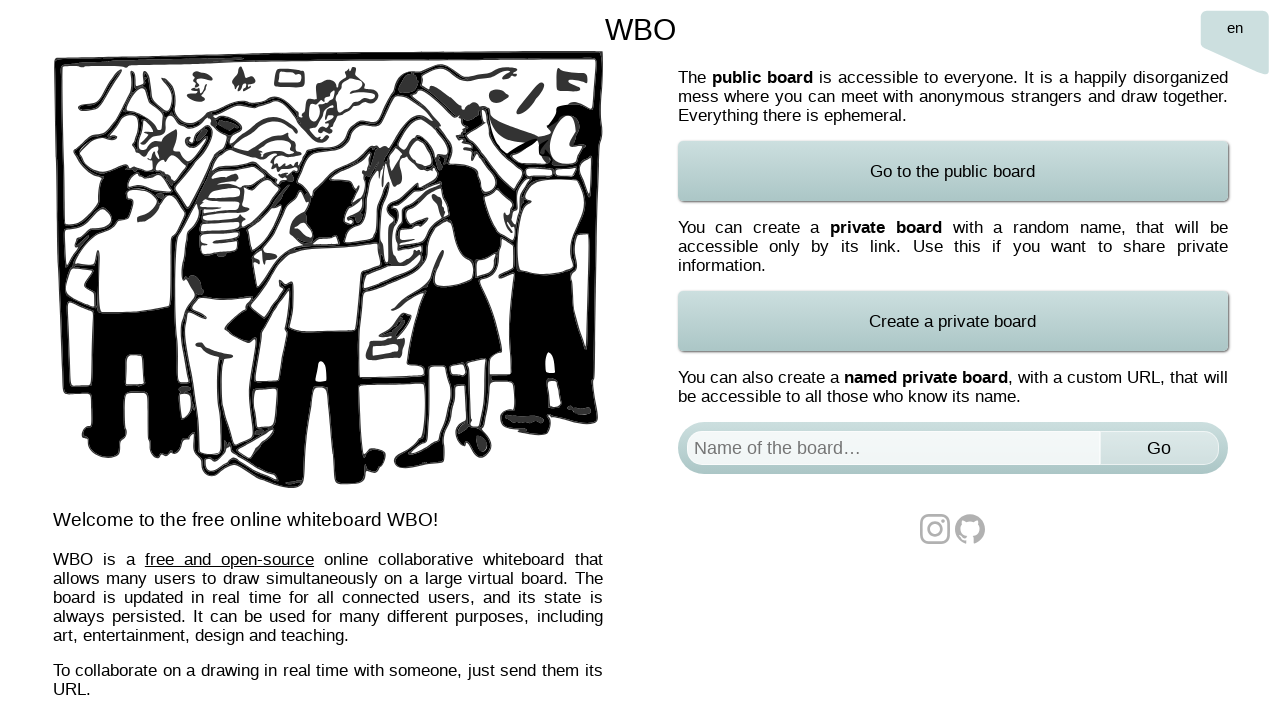

Filled board name field with 'Test Board 2' on #board
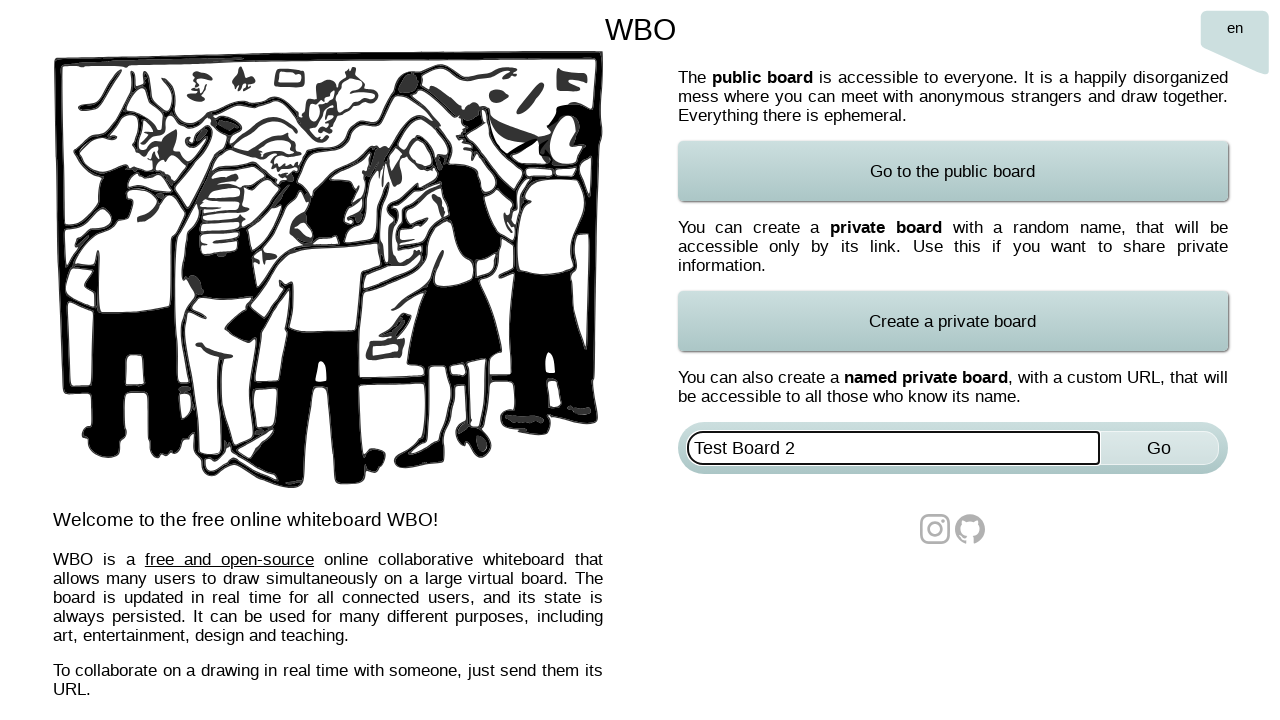

Clicked Go button to create the board at (1159, 448) on //*[@id="named-board-form"]/input[2]
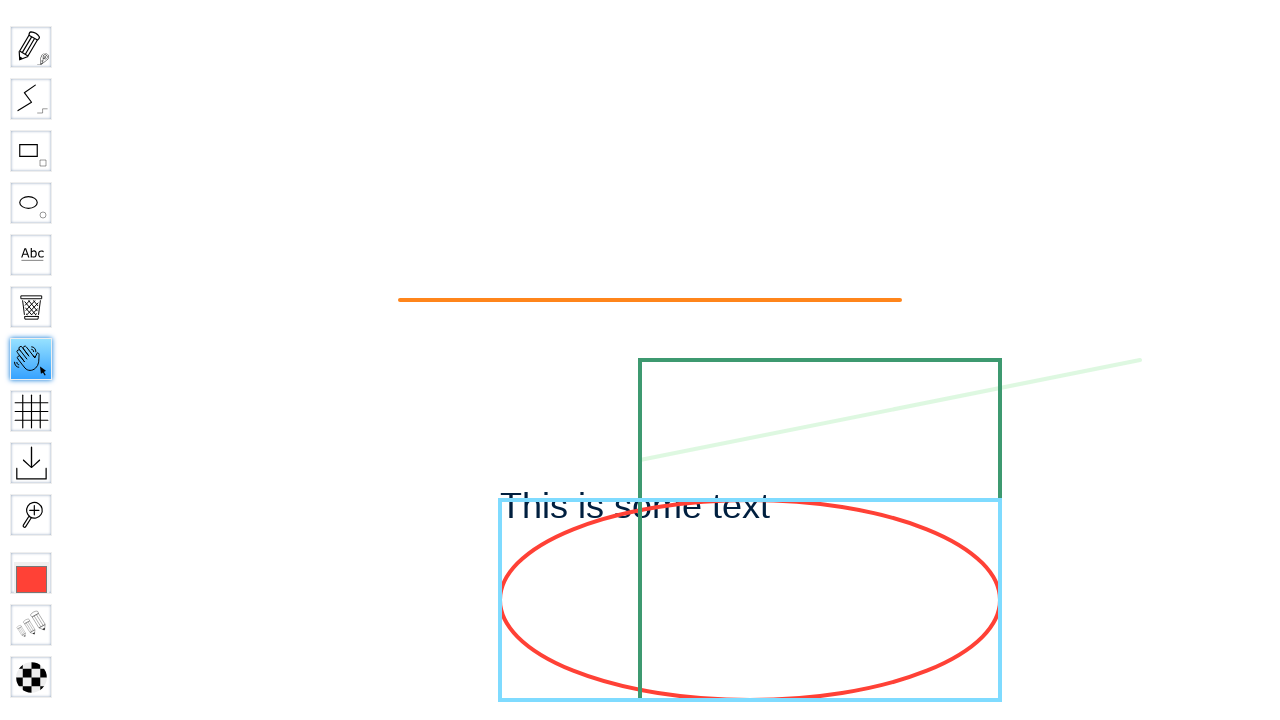

Waited for board to load
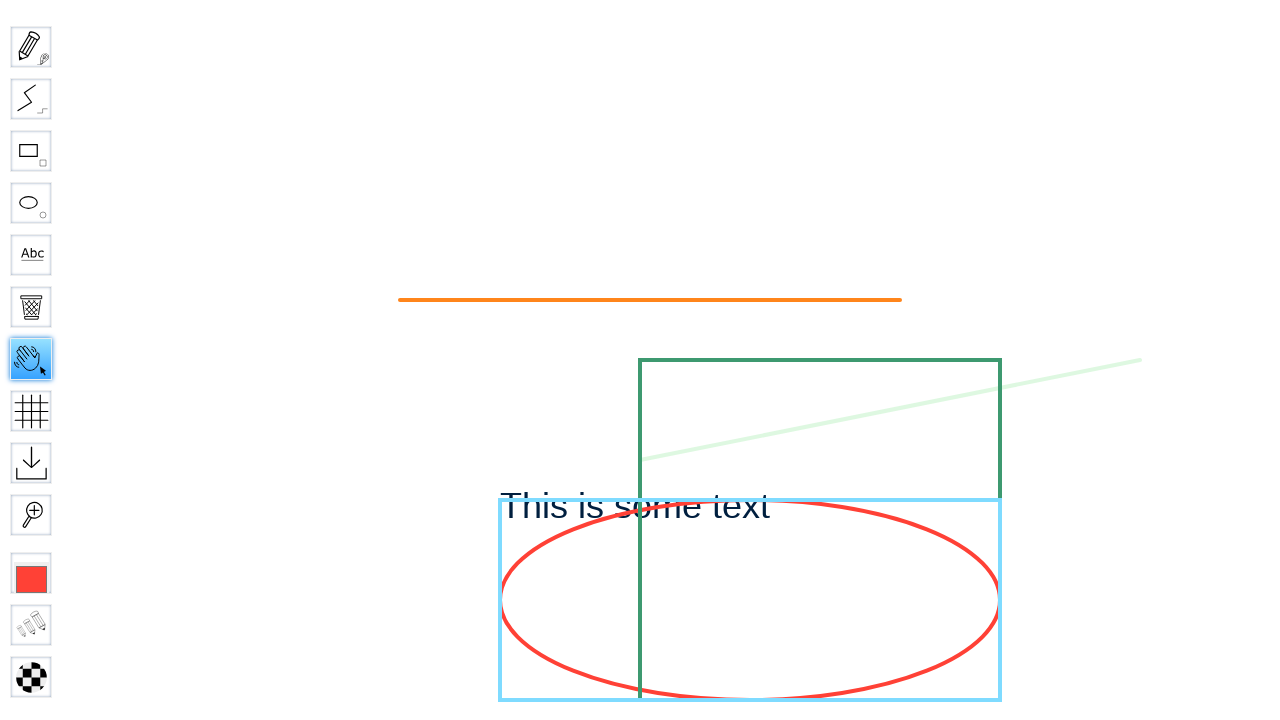

Selected the Text tool at (31, 255) on #toolID-Text
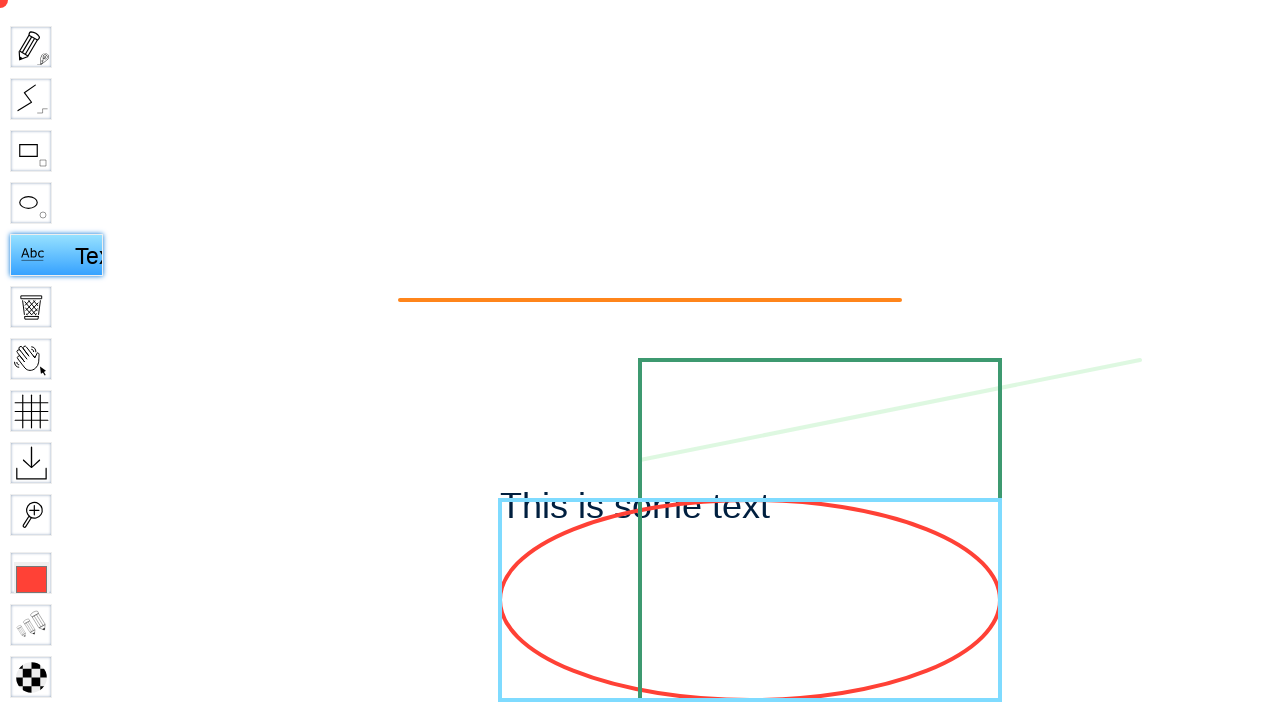

Clicked on canvas at position (500, 500) to create text field at (500, 500) on body
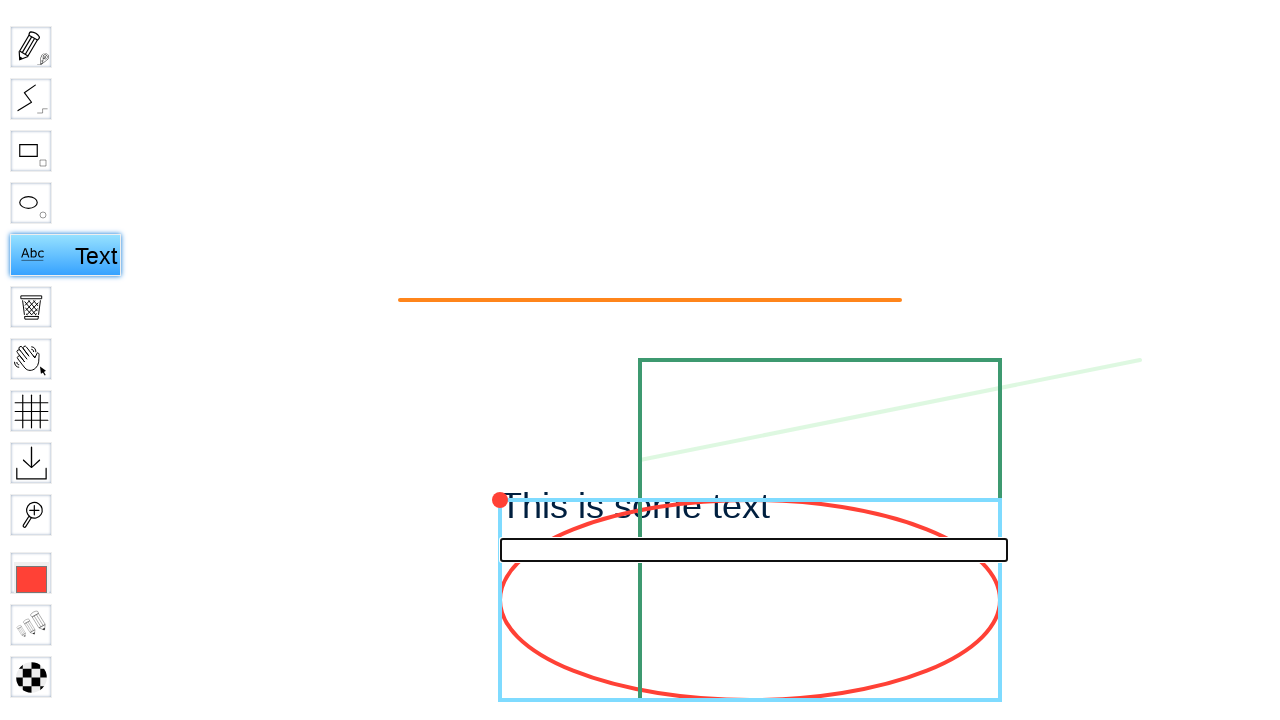

Typed 'This is some text for testing' into the text field
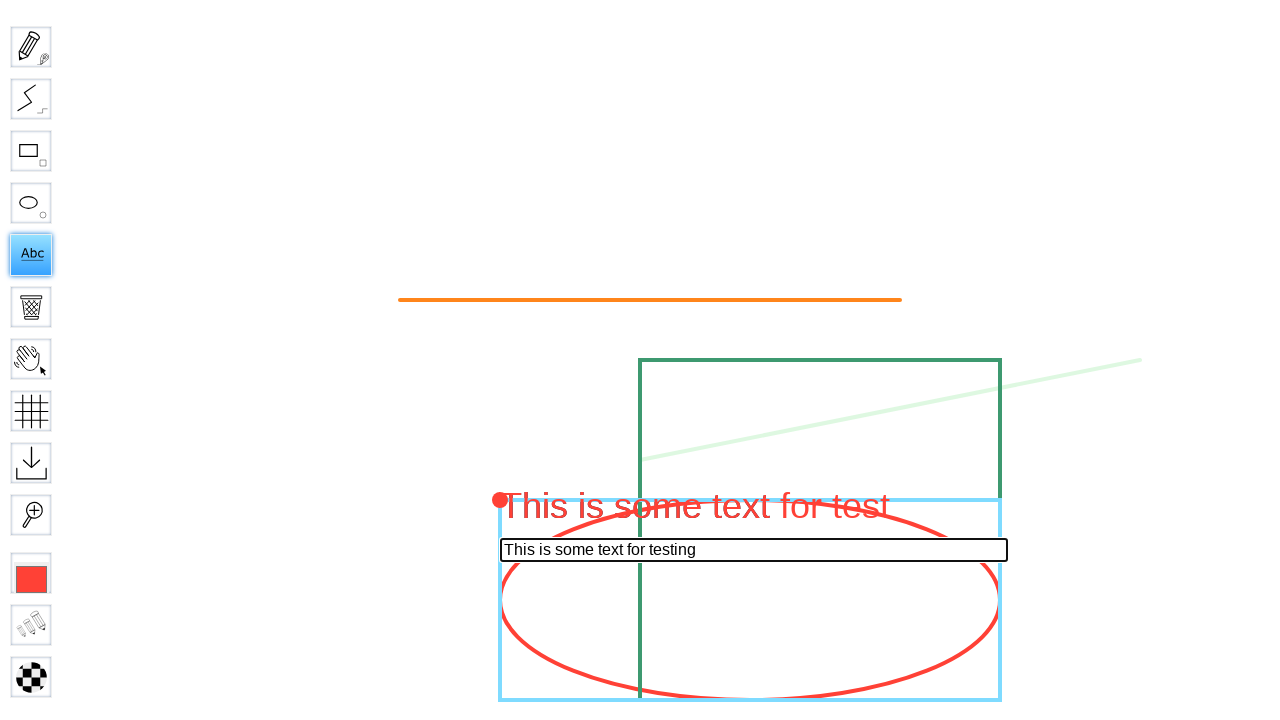

Pressed Enter to confirm the text
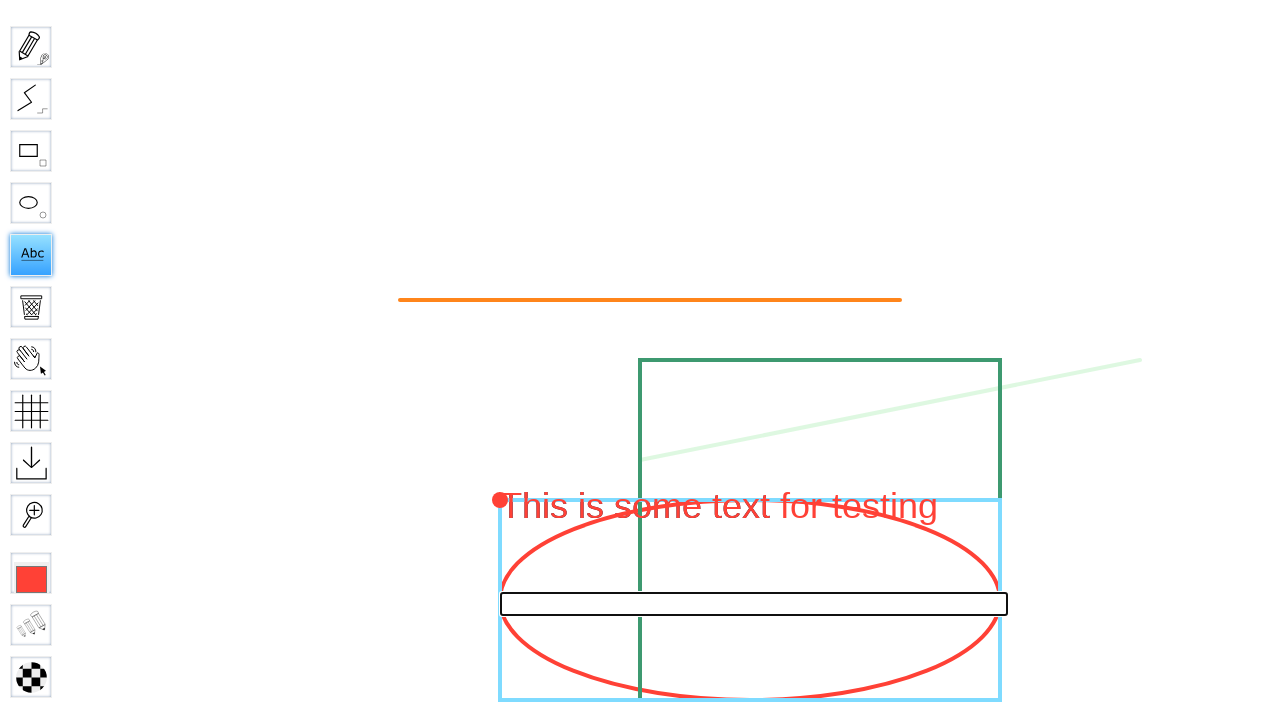

Waited to see the result
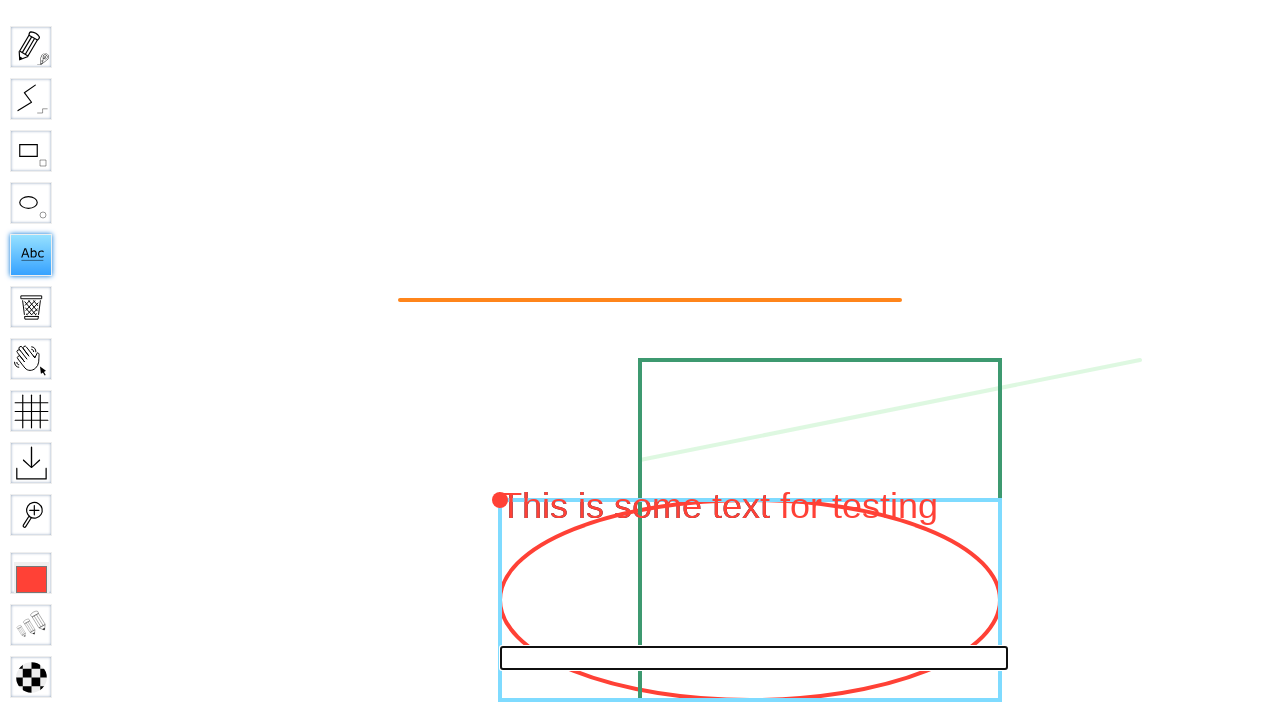

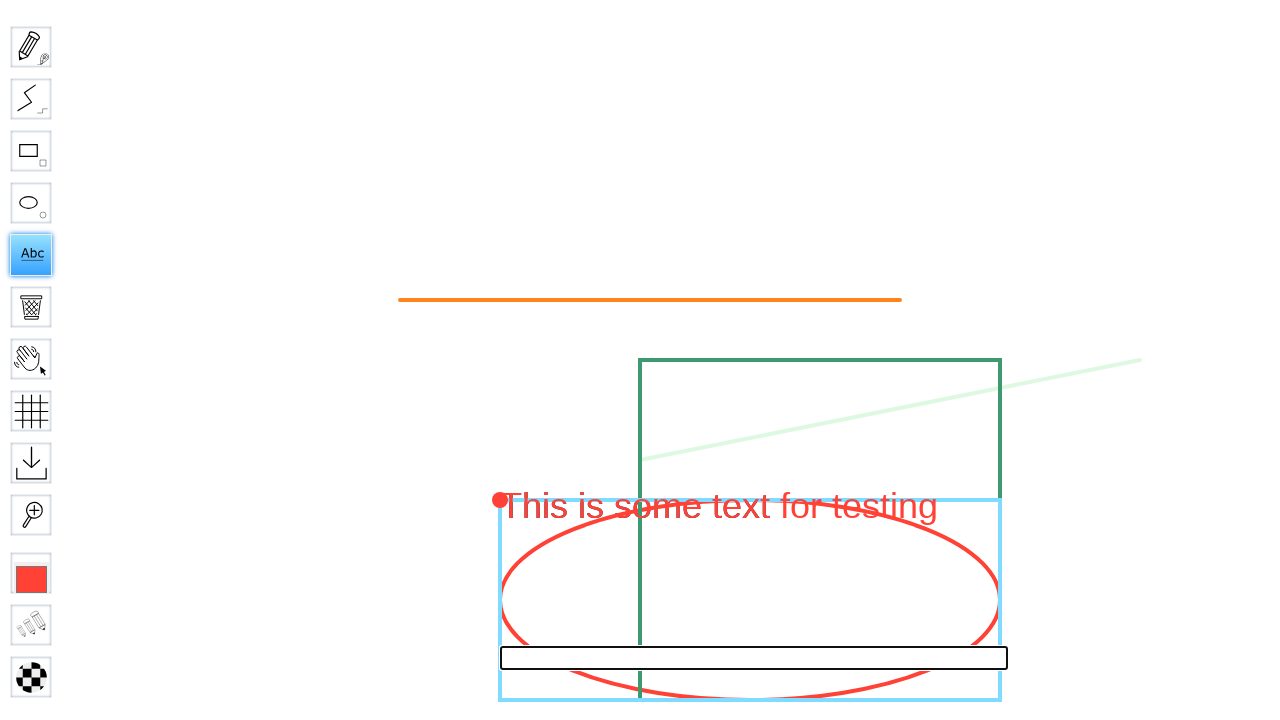